Tests the National Central Library of Taiwan's advanced search functionality by navigating to the advanced search page, selecting subject search criteria, filtering by Chinese language and publication year range (1950-1970), submitting a search for a subject term, and clicking on the first book result to view details.

Starting URL: https://aleweb.ncl.edu.tw/F?func=file&file_name=find-b&CON_LNG=ENG

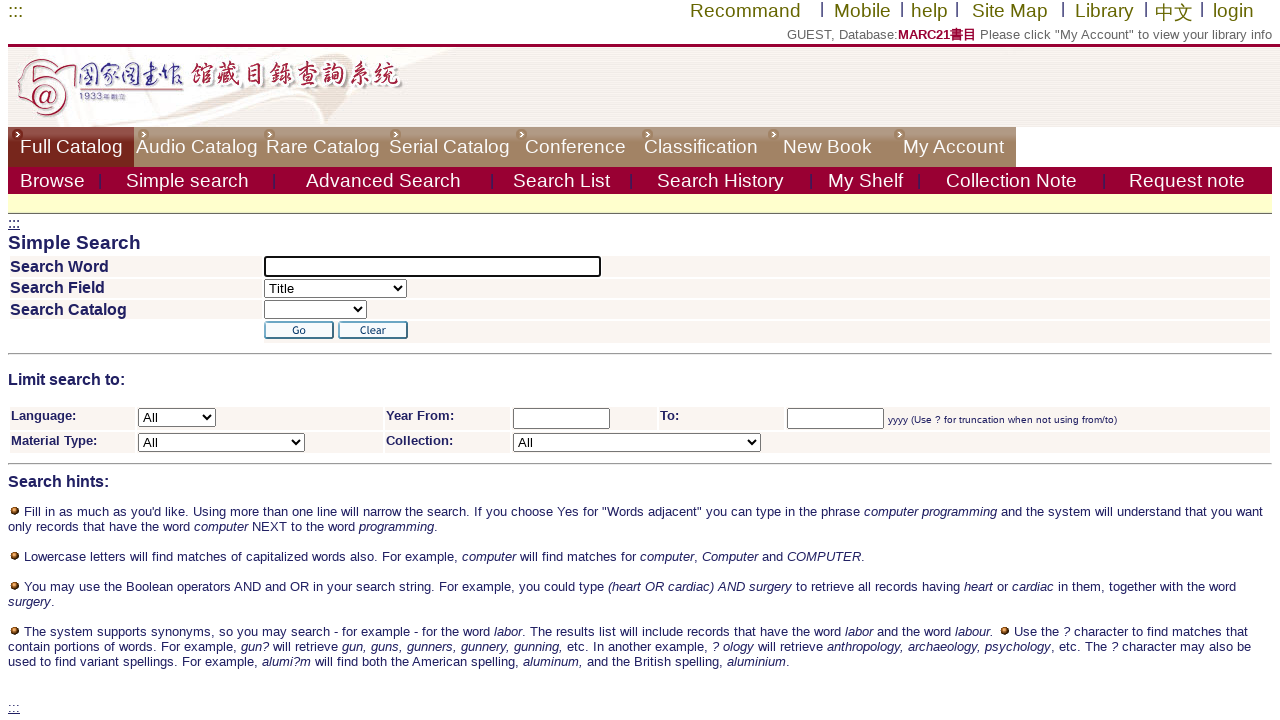

Clicked Advanced Search link at (383, 180) on a.mainmenu02[title='Advanced Search']
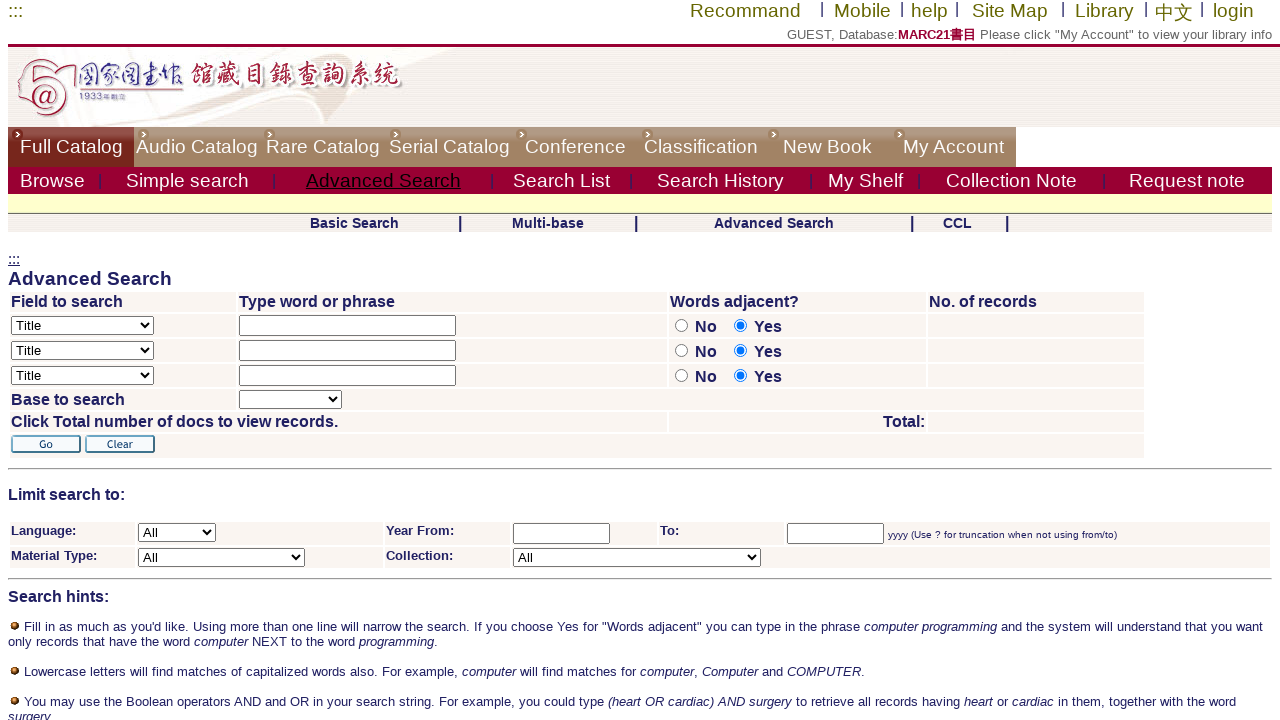

Advanced search page loaded
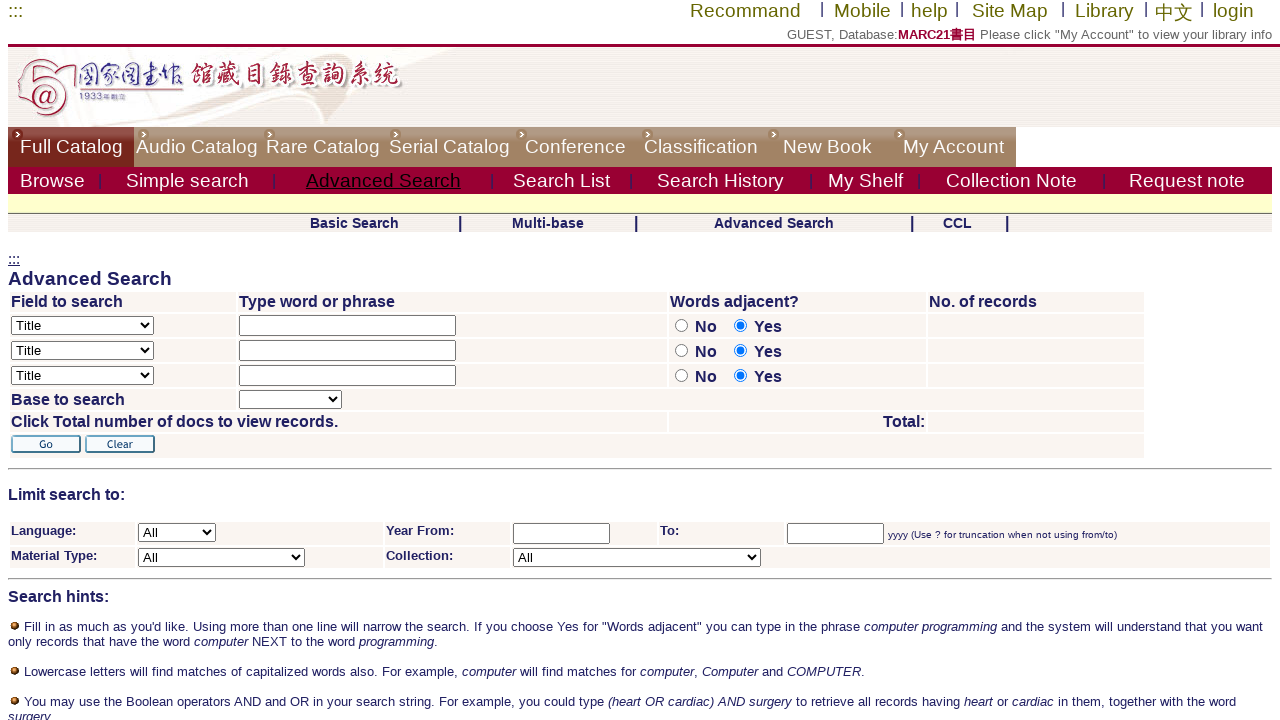

Selected Subject (WSU) search type on select[name='find_code']
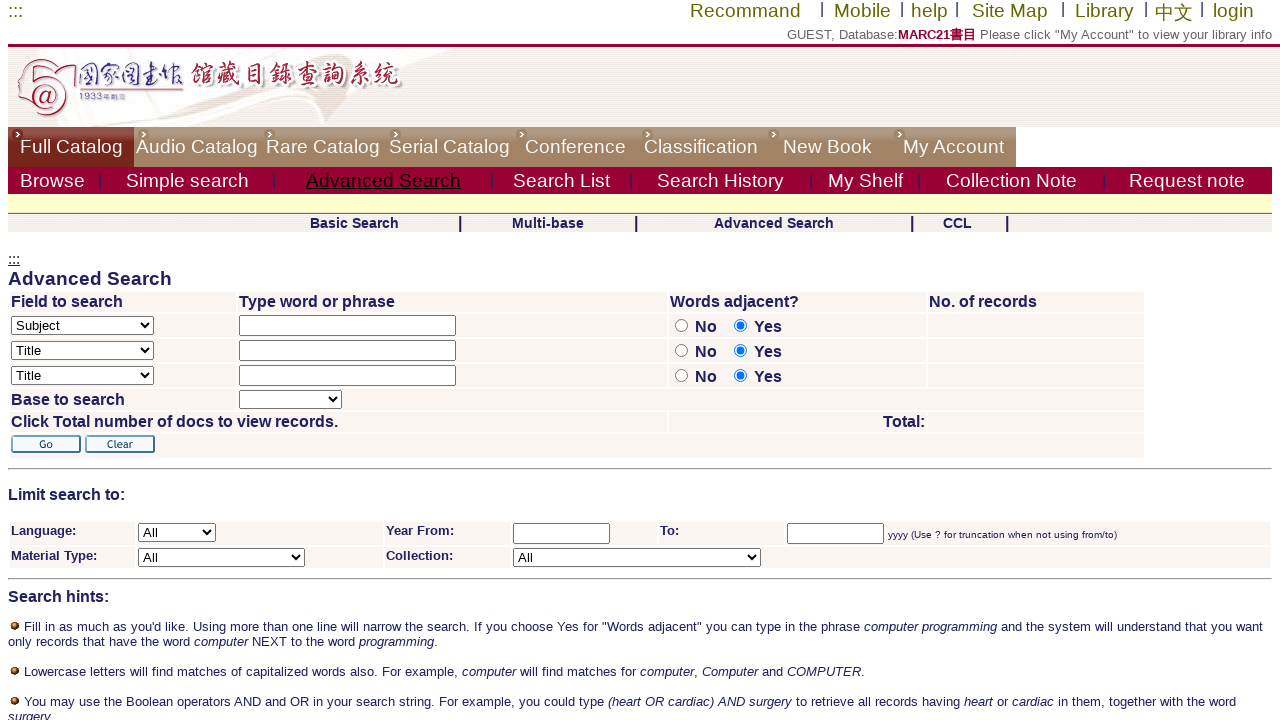

Entered subject term '會計學' in search field on input[name='request']
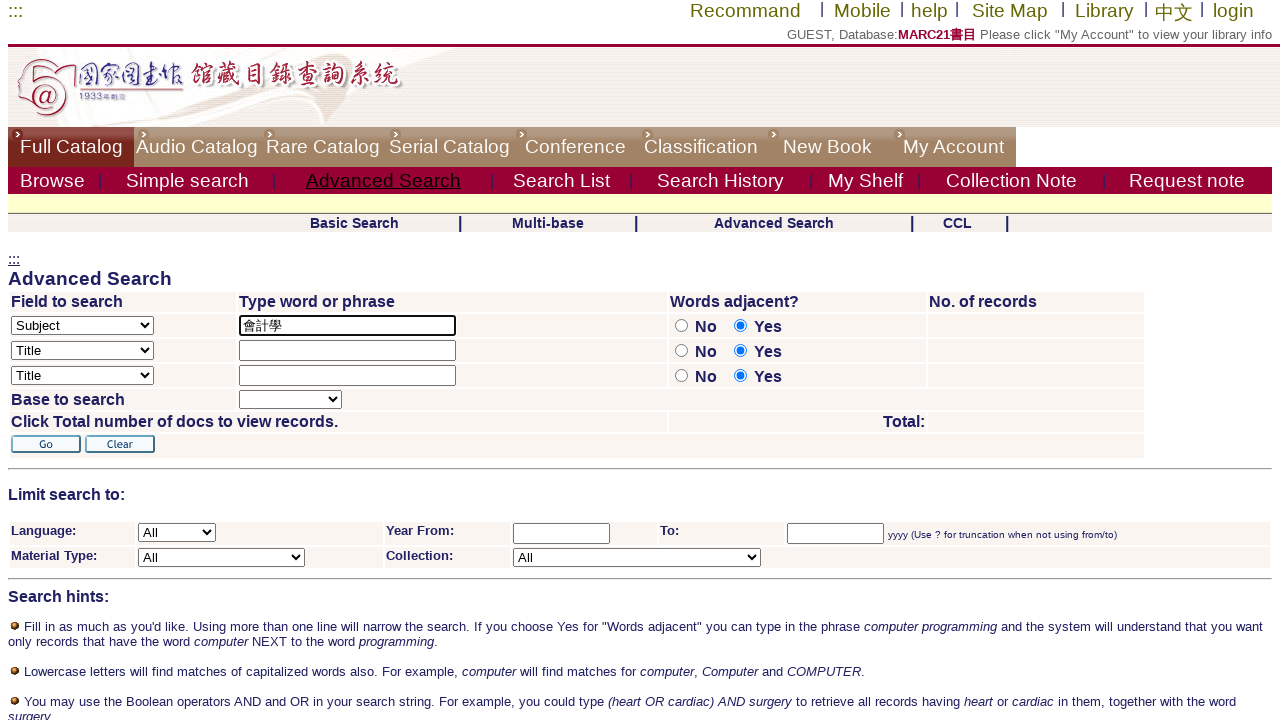

Selected 'N' radio button for adjacent search at (681, 325) on input[name='adjacent1'][value='N']
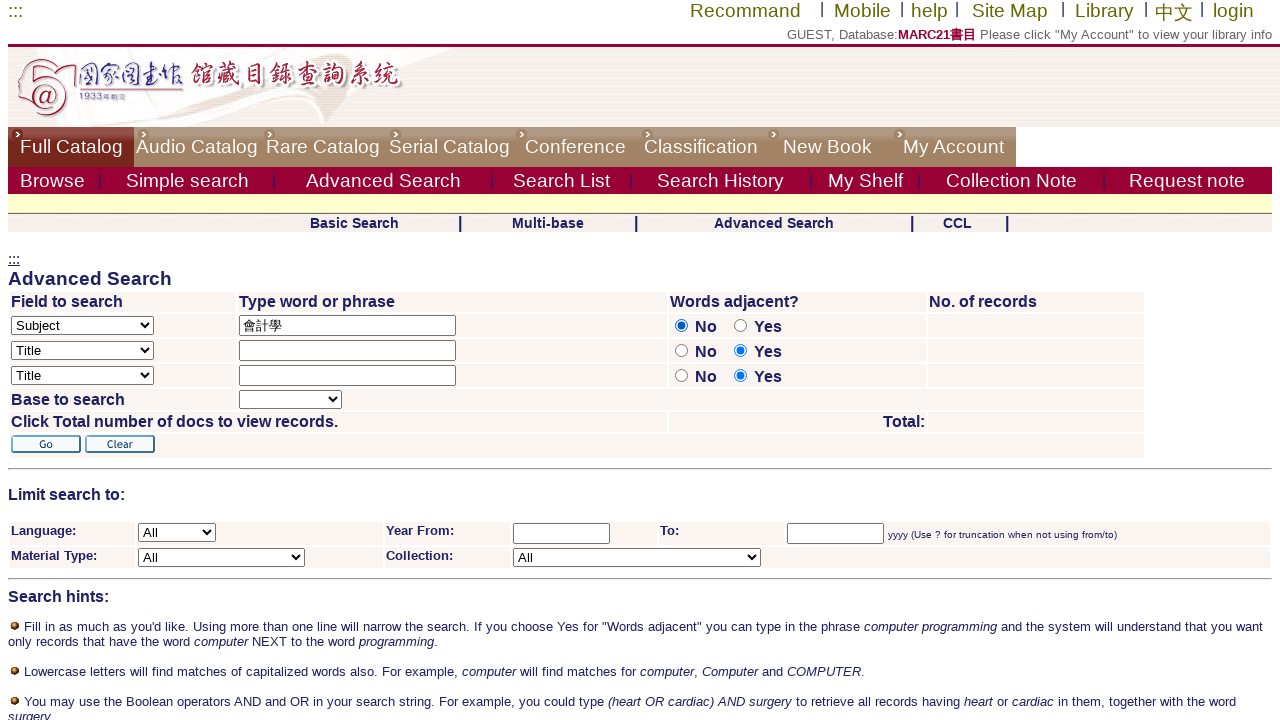

Selected Chinese (CHI) language filter on select[name='filter_request_1']
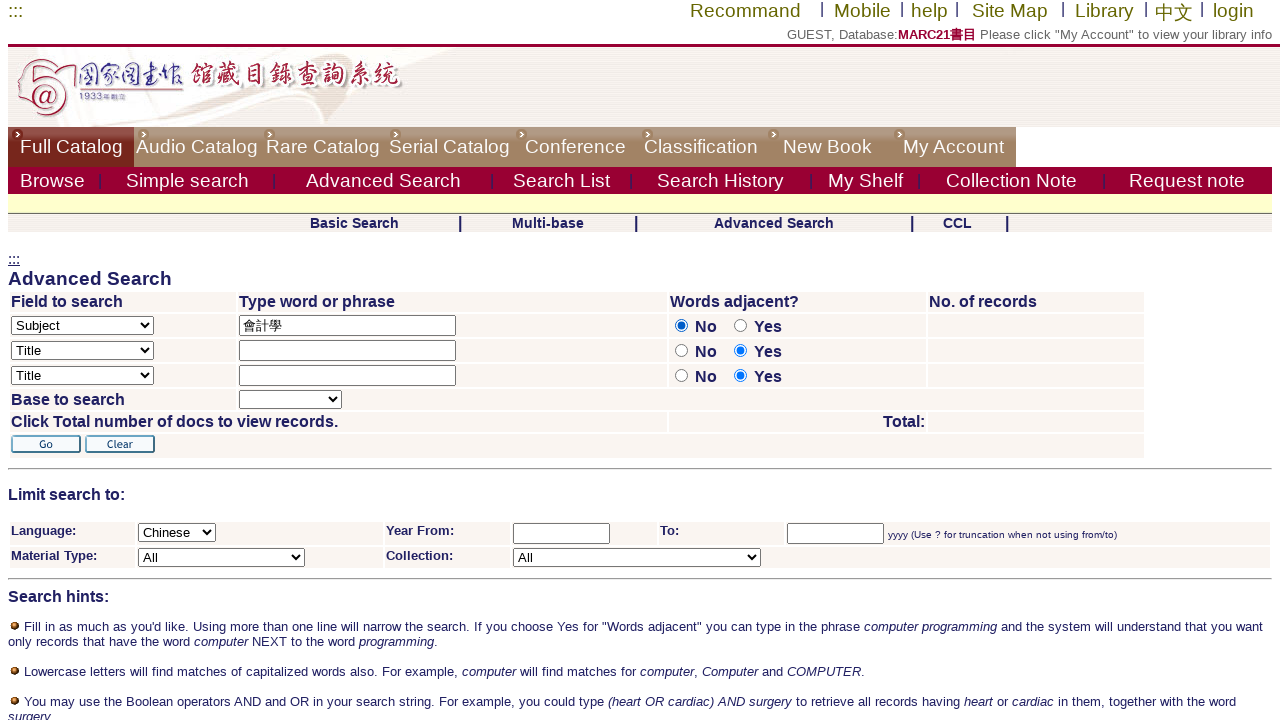

Set publication year start to 1950 on input[name='filter_request_2']
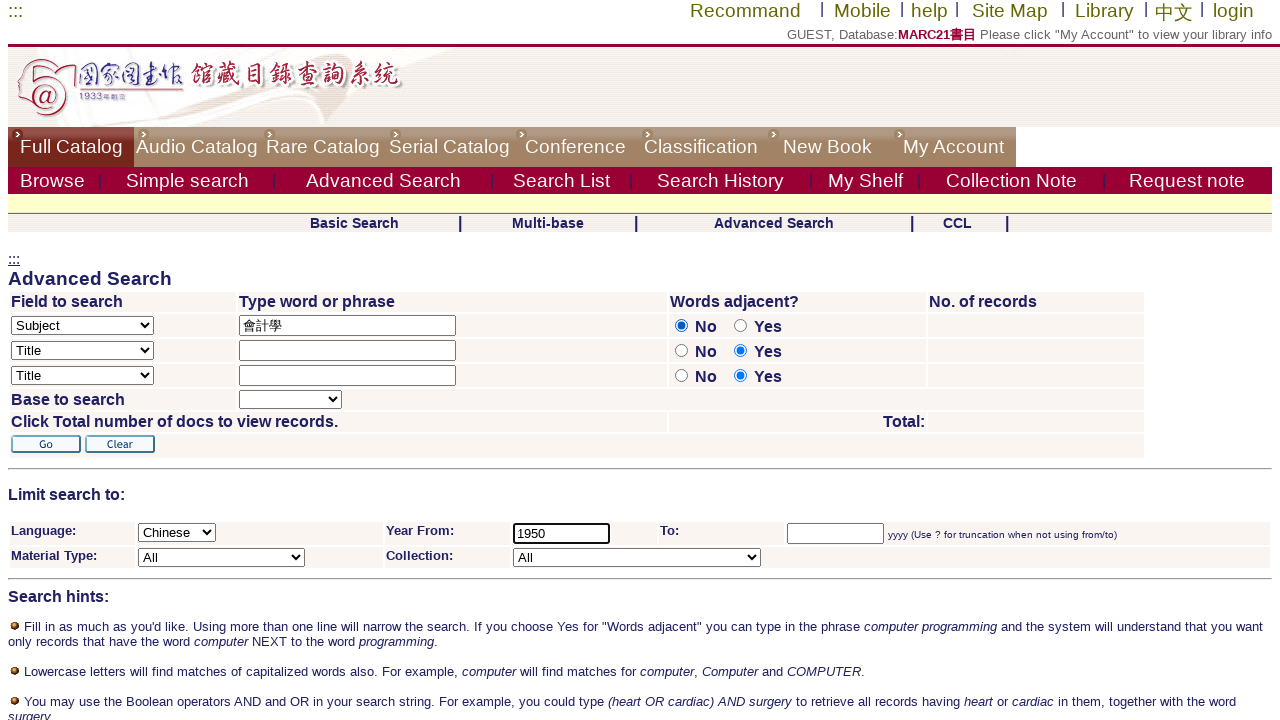

Set publication year end to 1970 on input[name='filter_request_3']
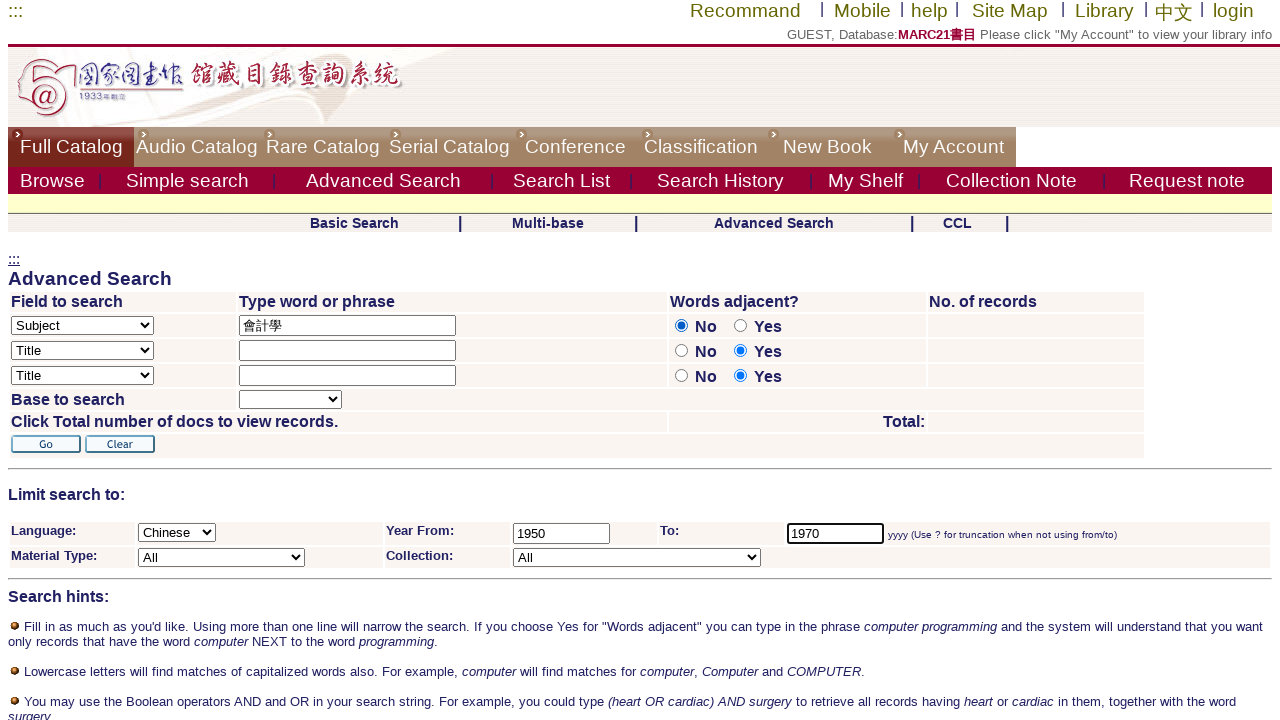

Selected Book (BK) material type filter on select[name='filter_request_4']
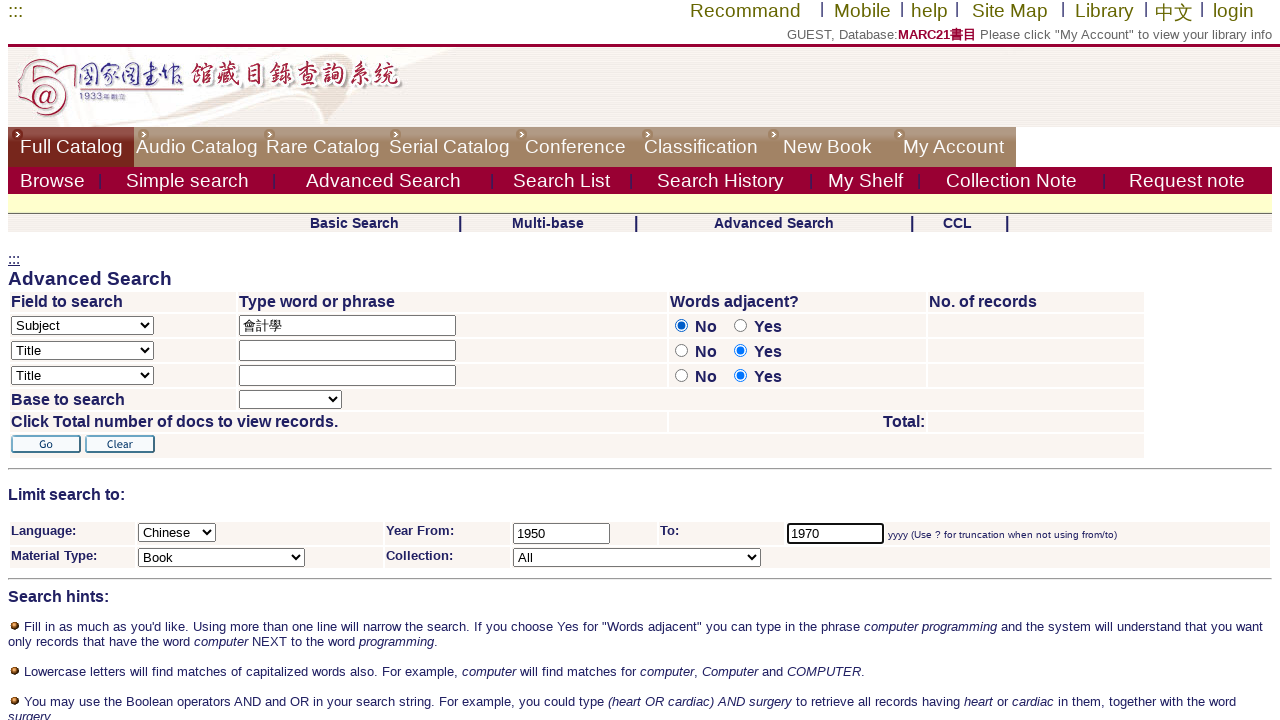

Clicked submit button to execute search at (46, 444) on input[type='image'][alt=' Go ']
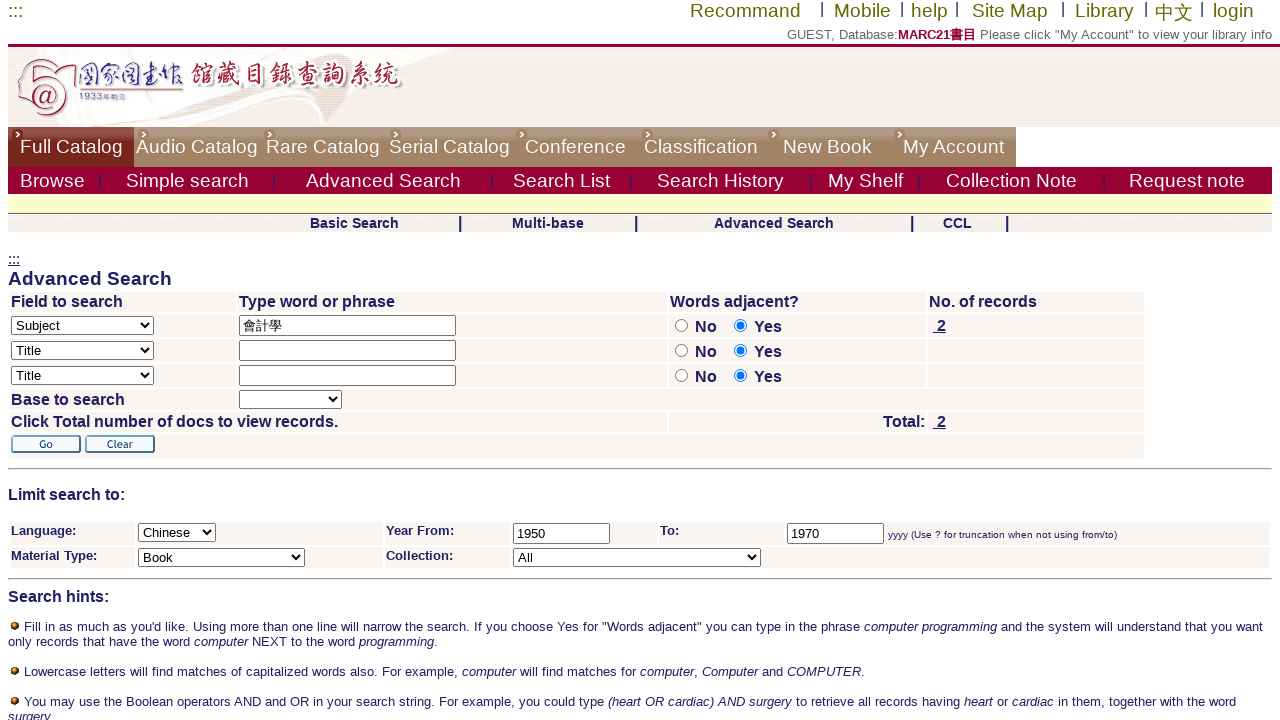

Waited for search results to load
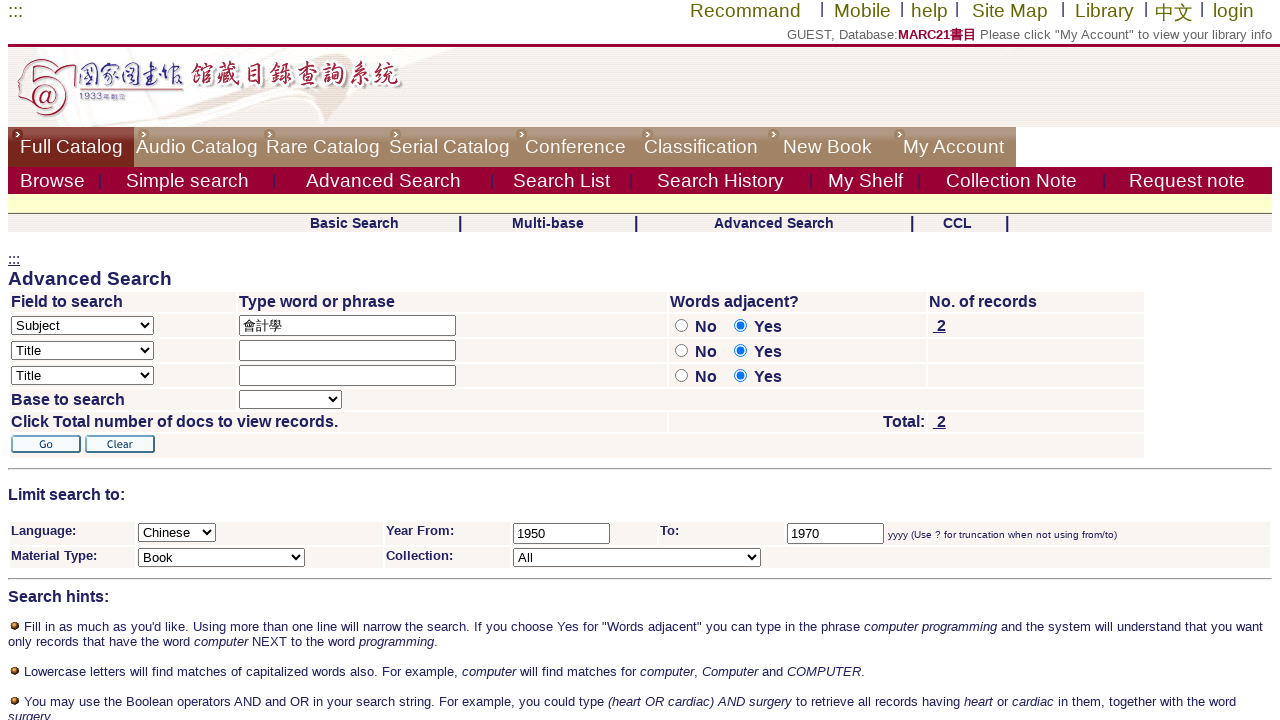

Clicked first result link
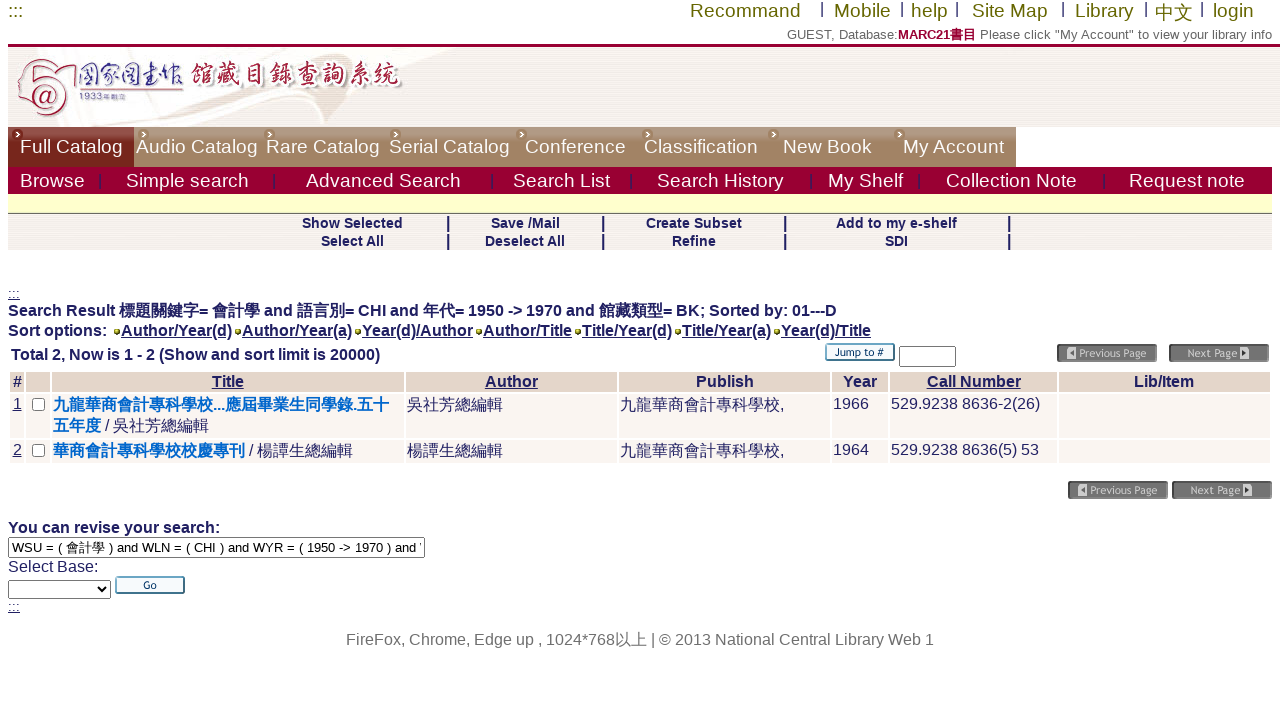

Waited for full results page to load
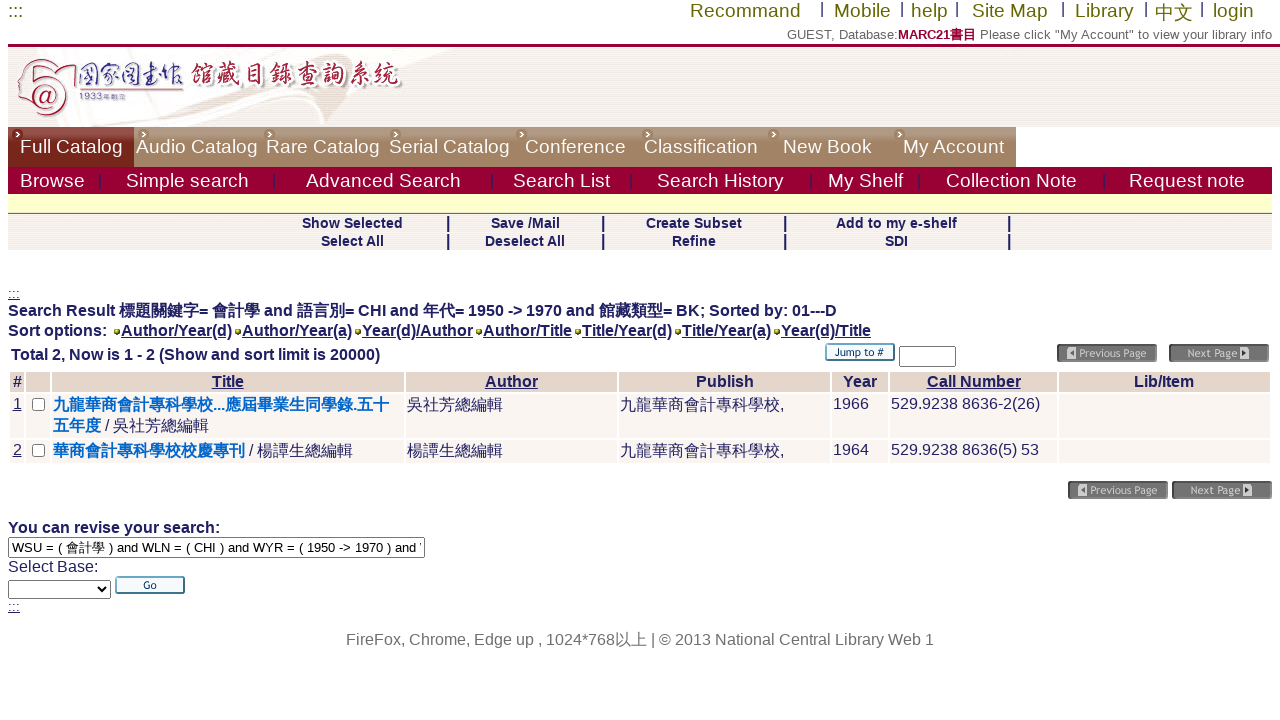

First book title selector appeared
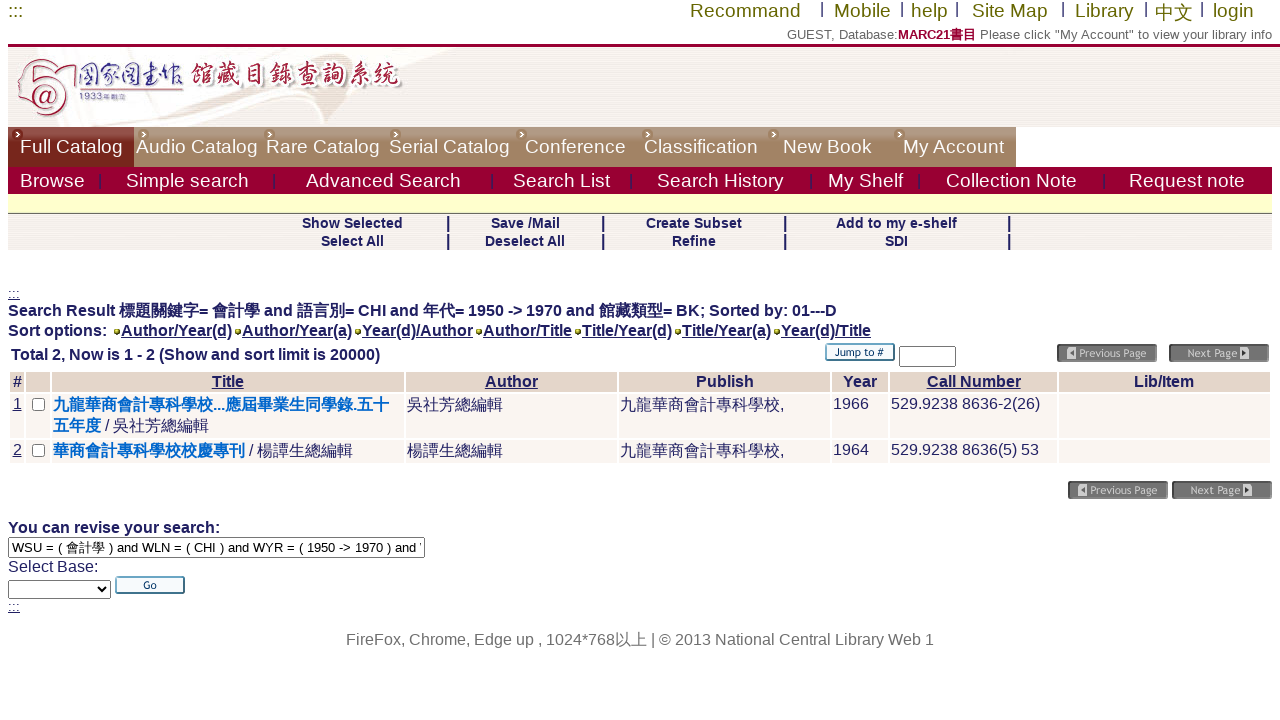

Clicked first book title to view details at (221, 404) on td.td1 a.brieftit
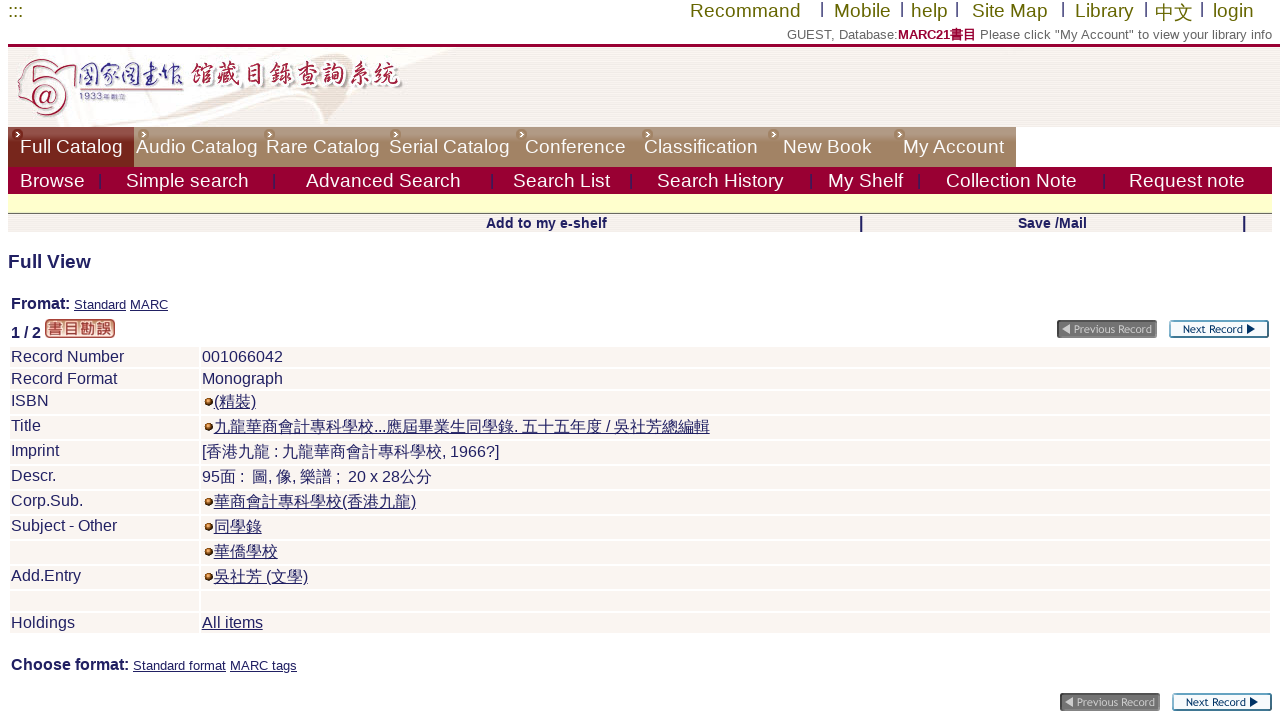

Waited for book details page to load
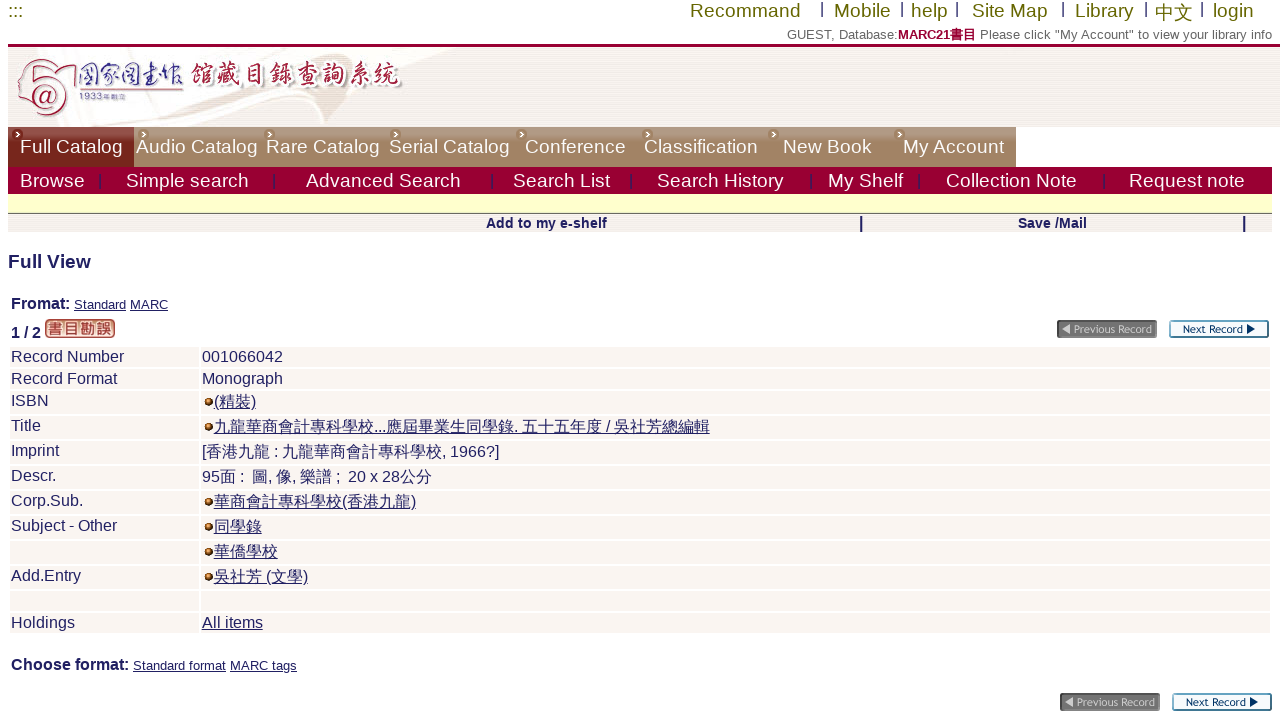

Navigated back to search results
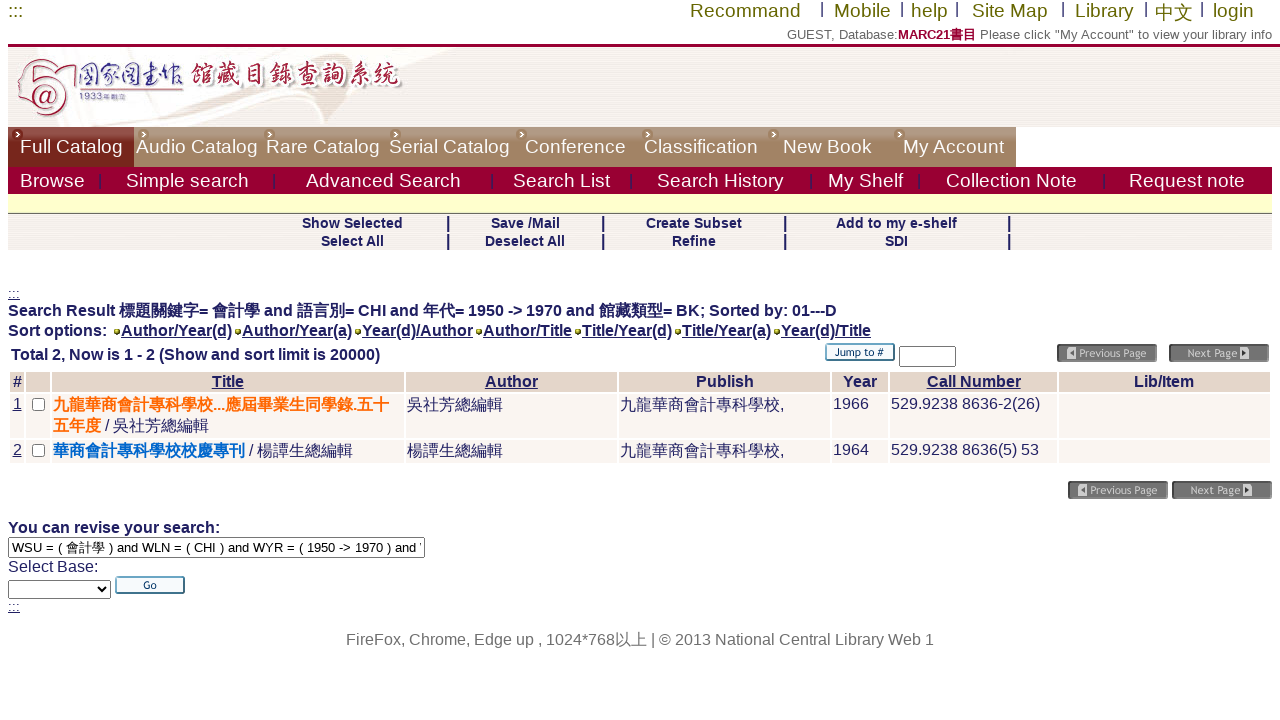

Waited for results page to reload
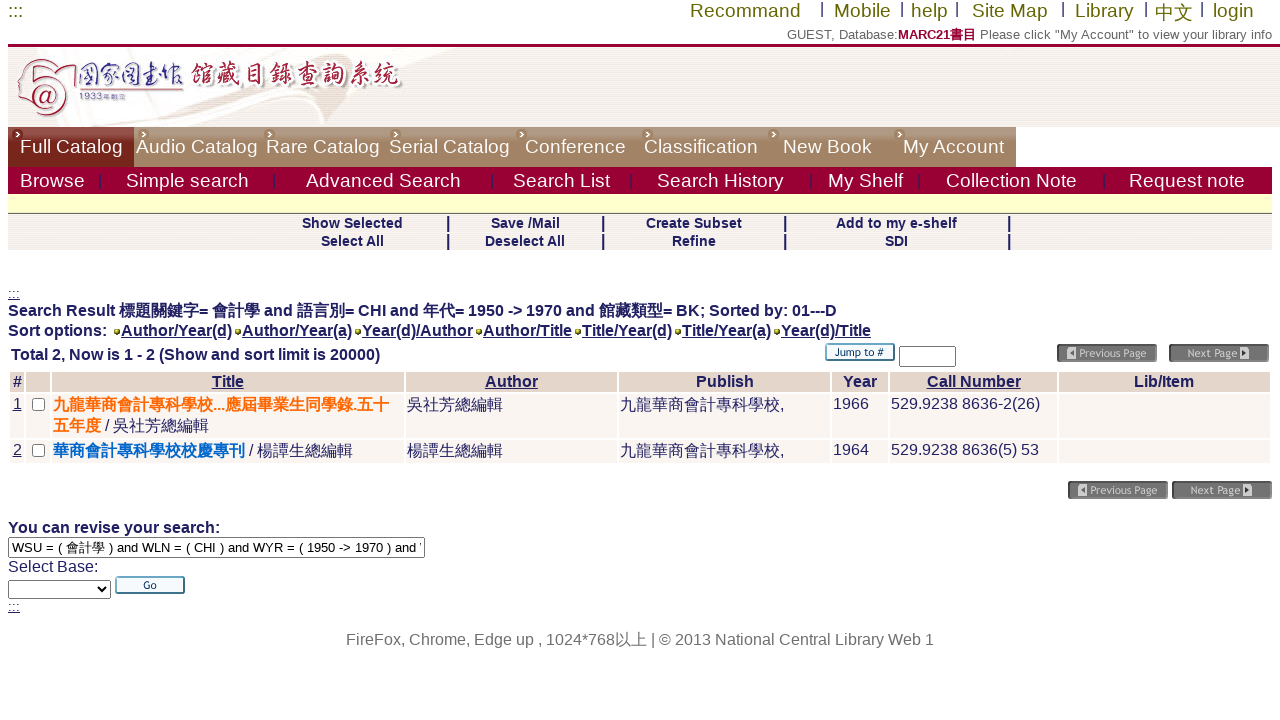

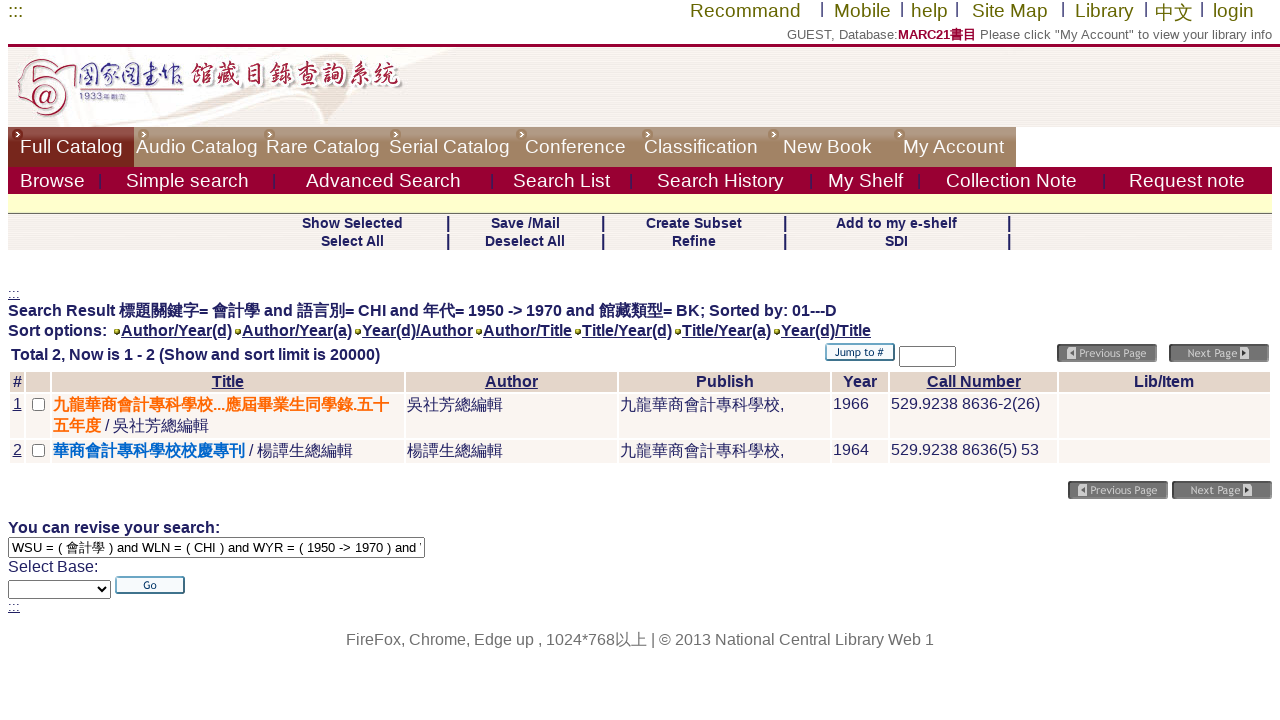